Tests that adding a duplicate doctor is prevented by attempting to add an existing doctor username

Starting URL: https://sitetc1kaykywaleskabreno.vercel.app/admin

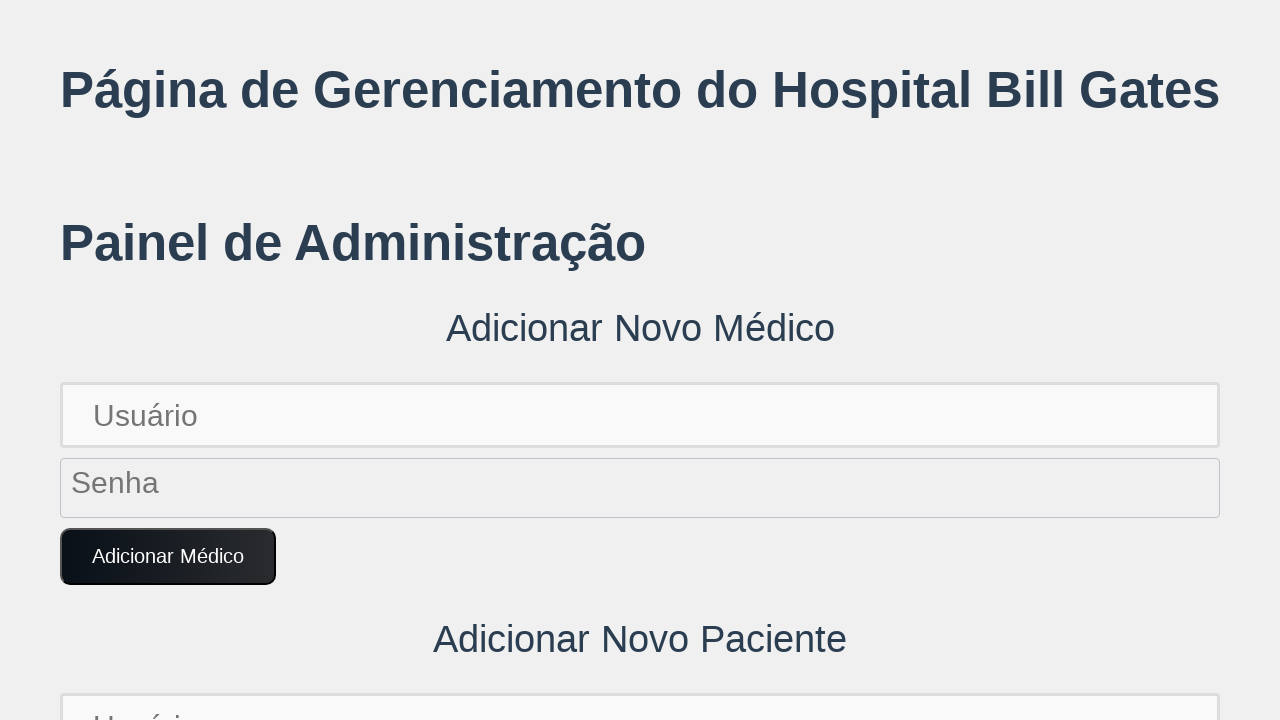

Filled username field with existing doctor username 'diana.green123' on input[placeholder='Usuário']
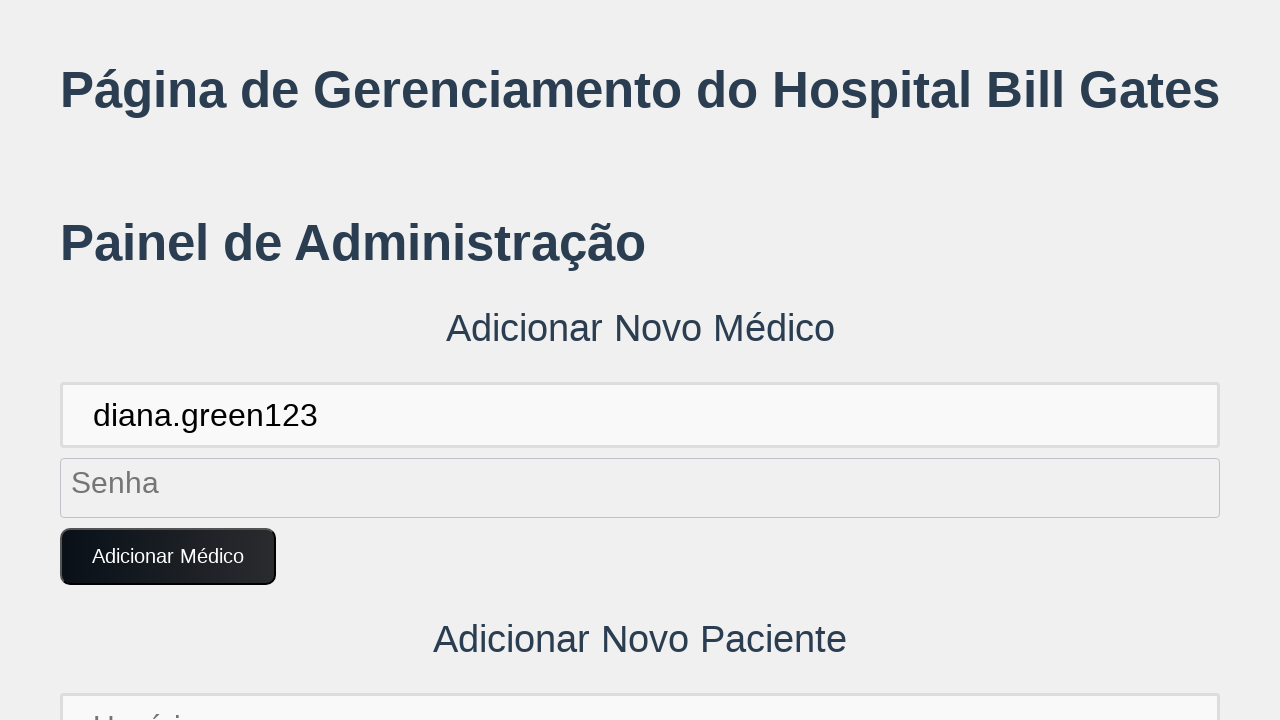

Filled password field with doctor credentials on input[placeholder='Senha']
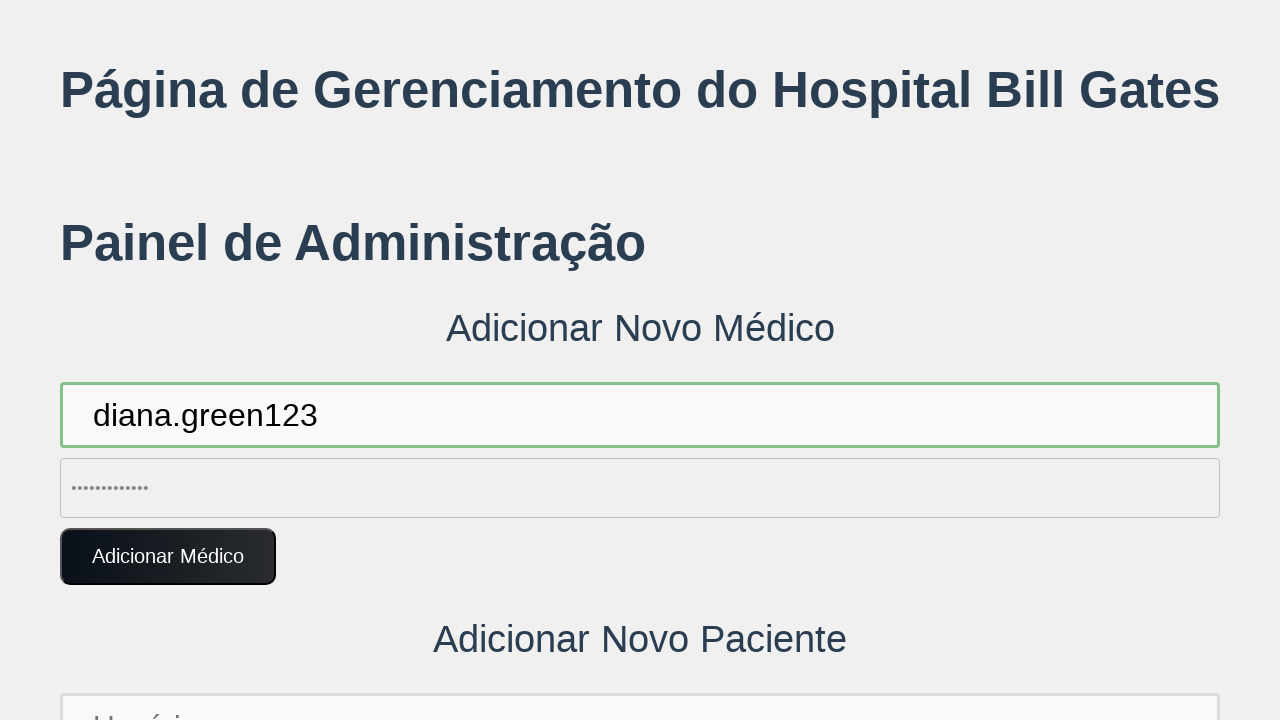

Clicked 'Adicionar Médico' button to attempt adding duplicate doctor at (168, 557) on button:text('Adicionar Médico')
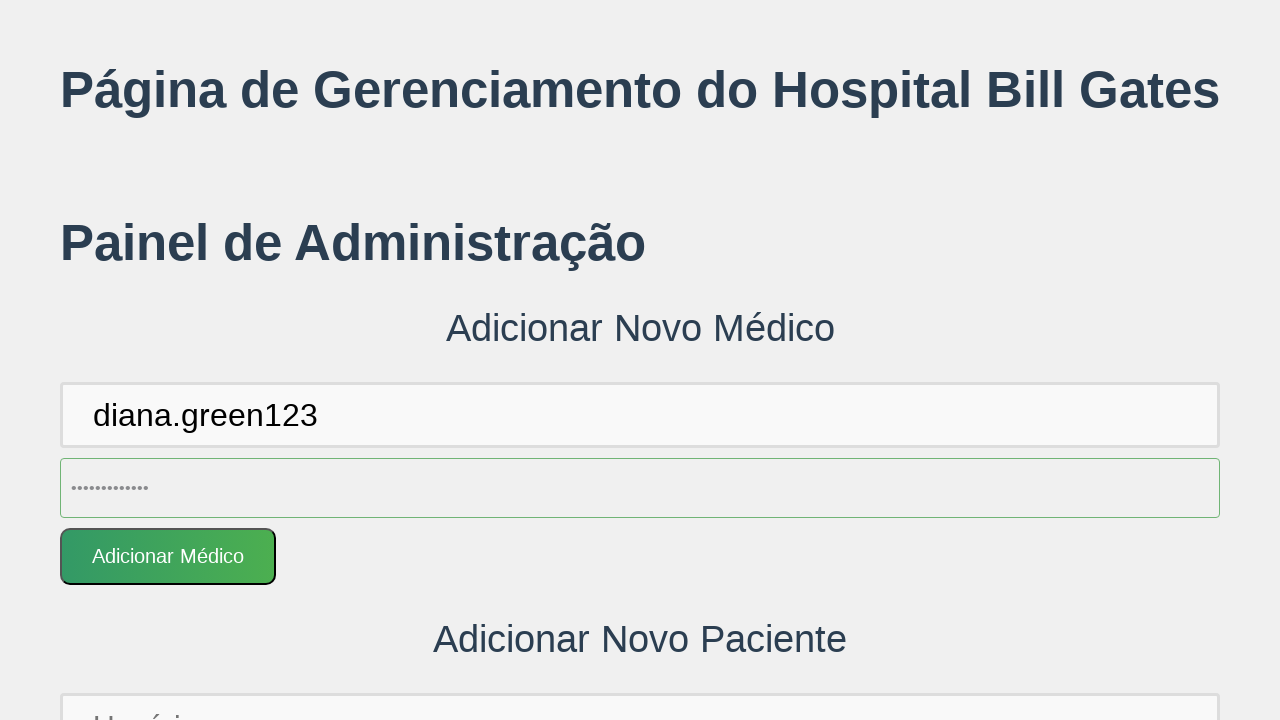

Set up dialog handler to accept any alerts
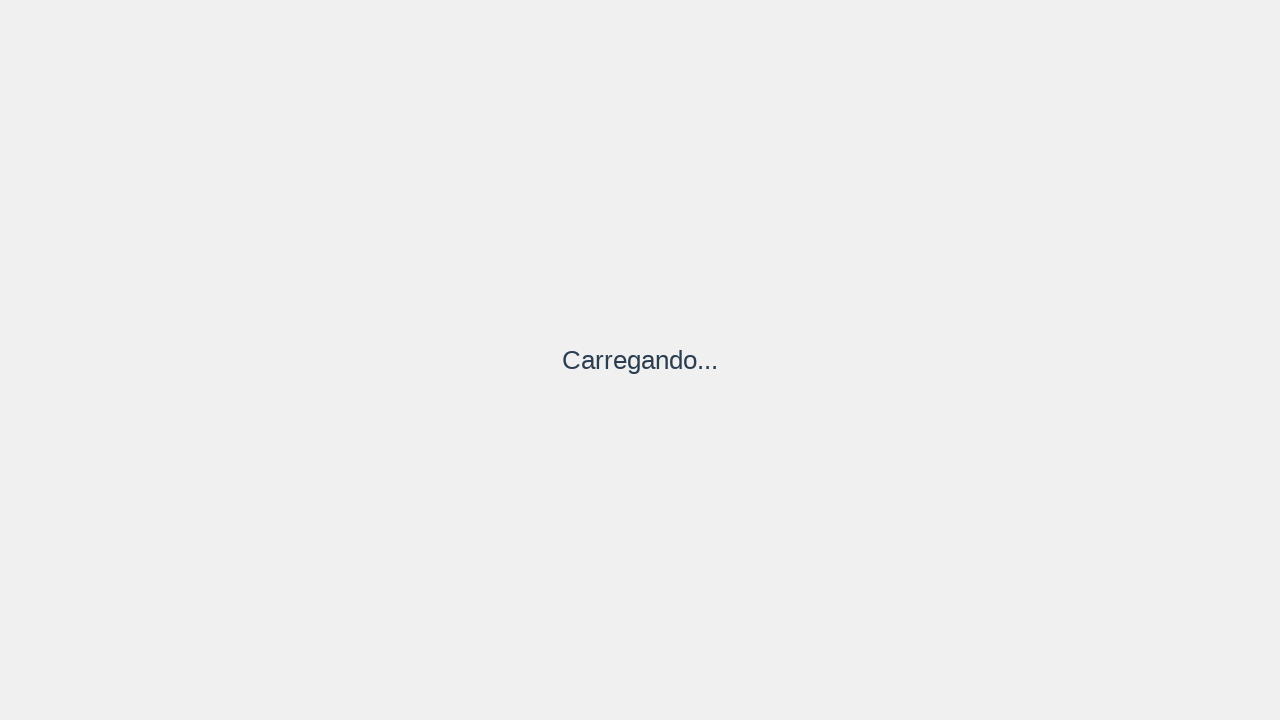

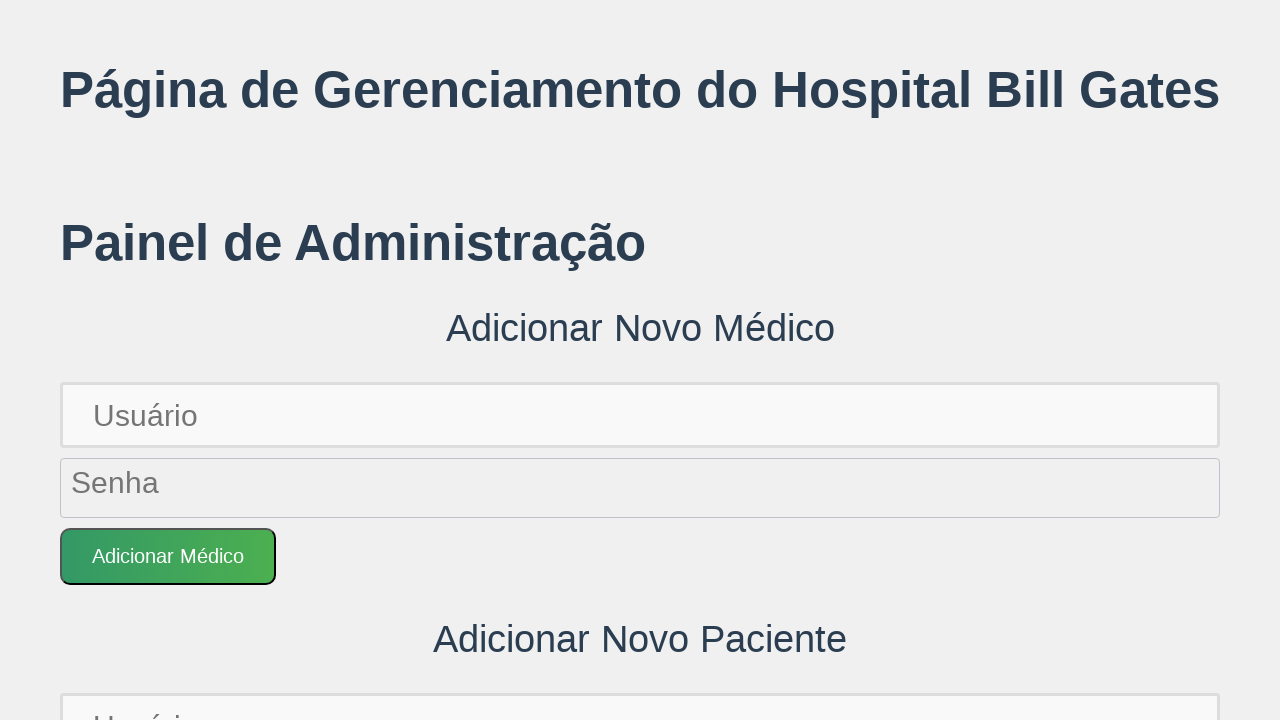